Tests that todo data persists after page reload

Starting URL: https://demo.playwright.dev/todomvc

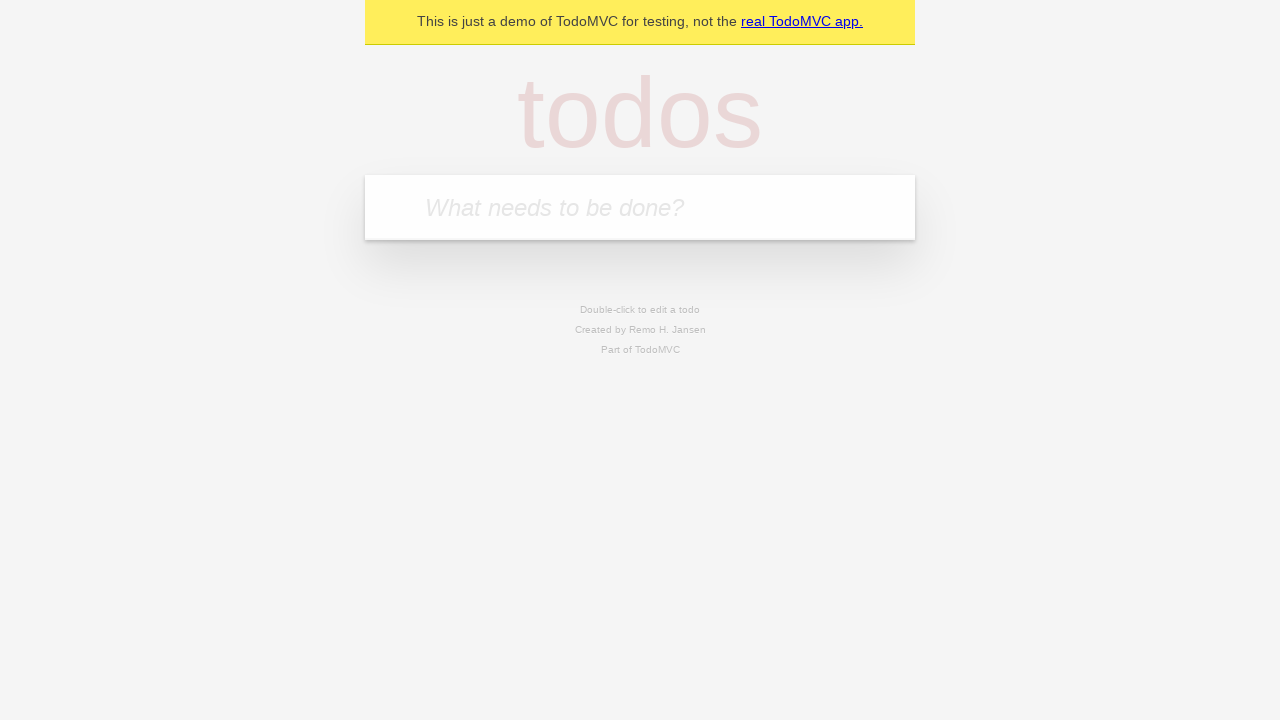

Filled todo input with 'buy some cheese' on internal:attr=[placeholder="What needs to be done?"i]
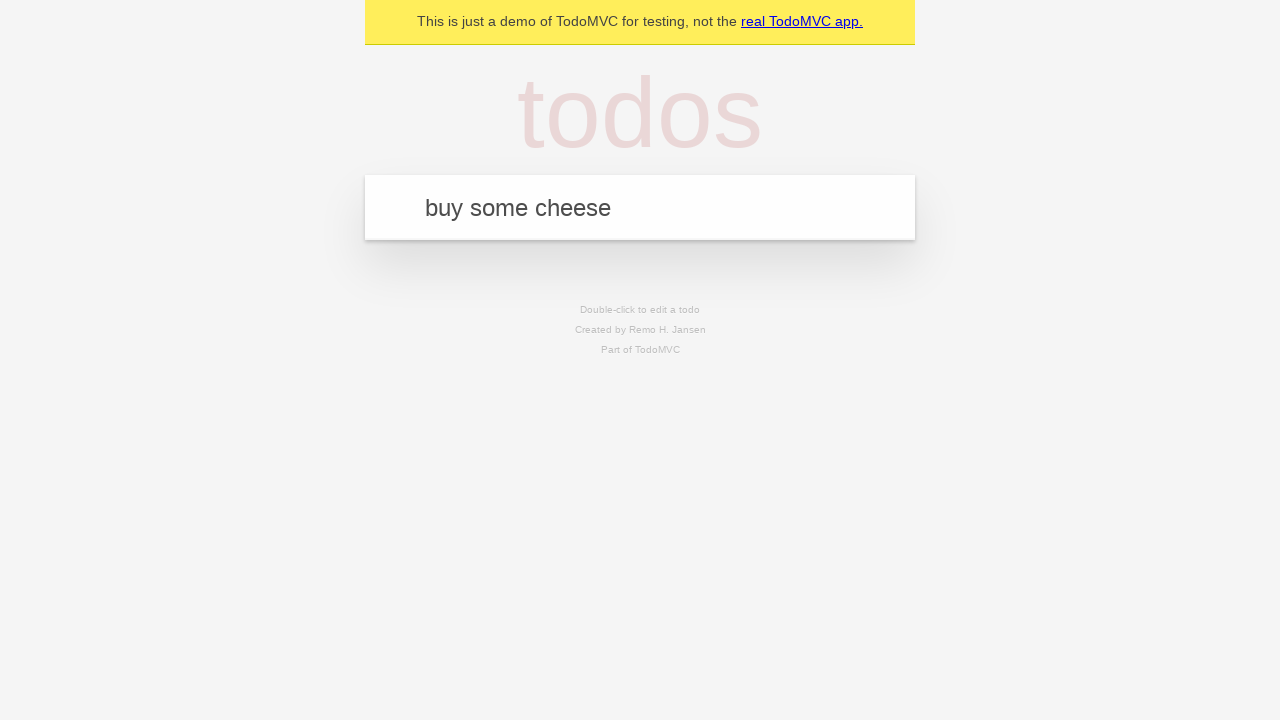

Pressed Enter to create todo 'buy some cheese' on internal:attr=[placeholder="What needs to be done?"i]
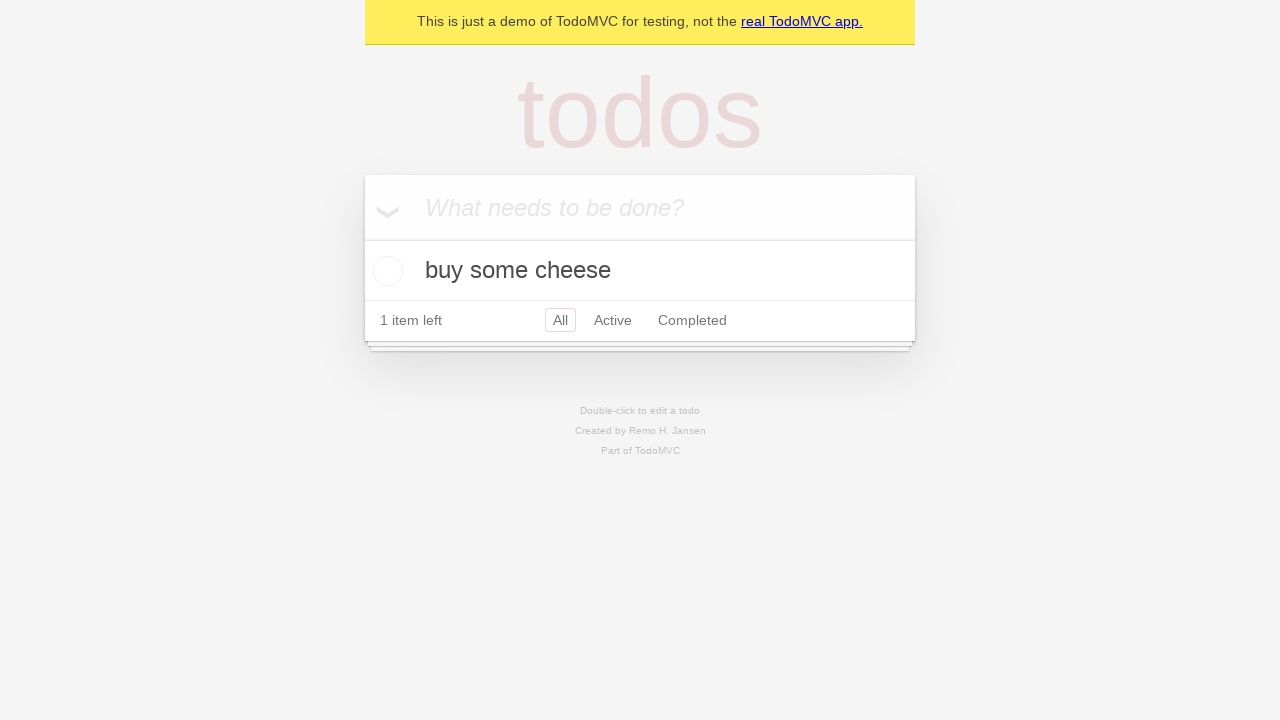

Filled todo input with 'feed the cat' on internal:attr=[placeholder="What needs to be done?"i]
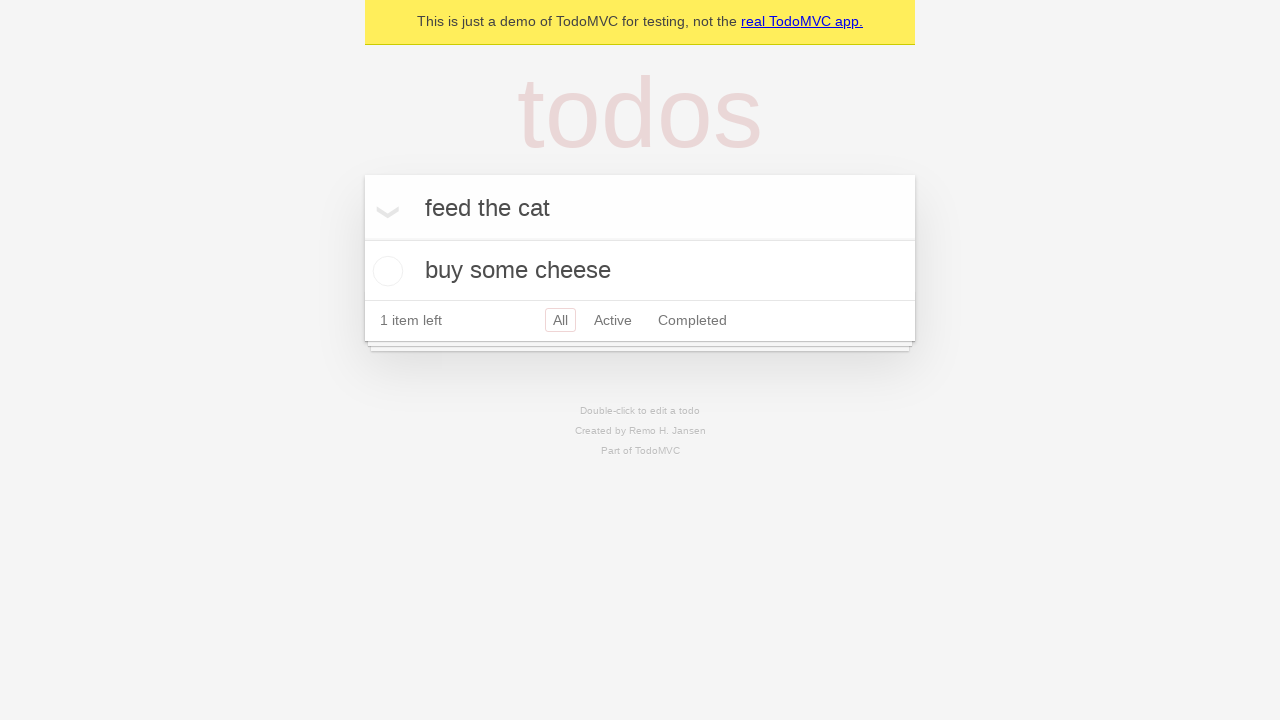

Pressed Enter to create todo 'feed the cat' on internal:attr=[placeholder="What needs to be done?"i]
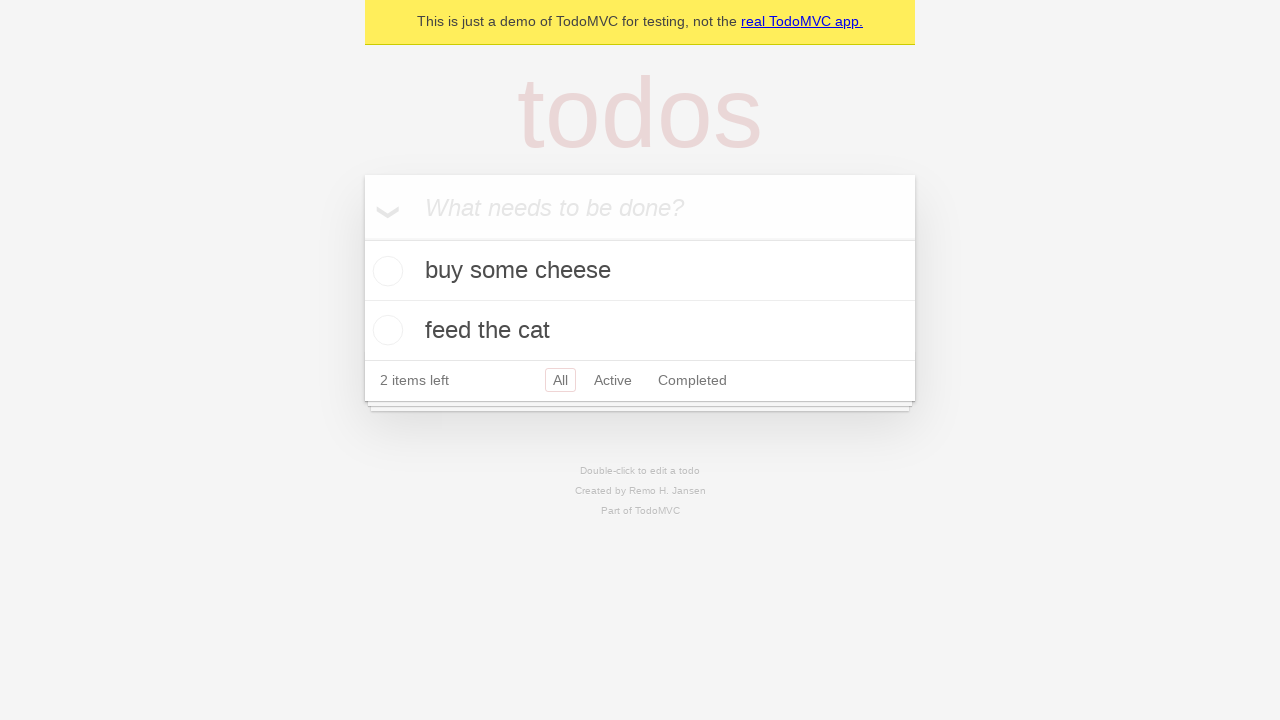

Checked the first todo item at (385, 271) on internal:testid=[data-testid="todo-item"s] >> nth=0 >> internal:role=checkbox
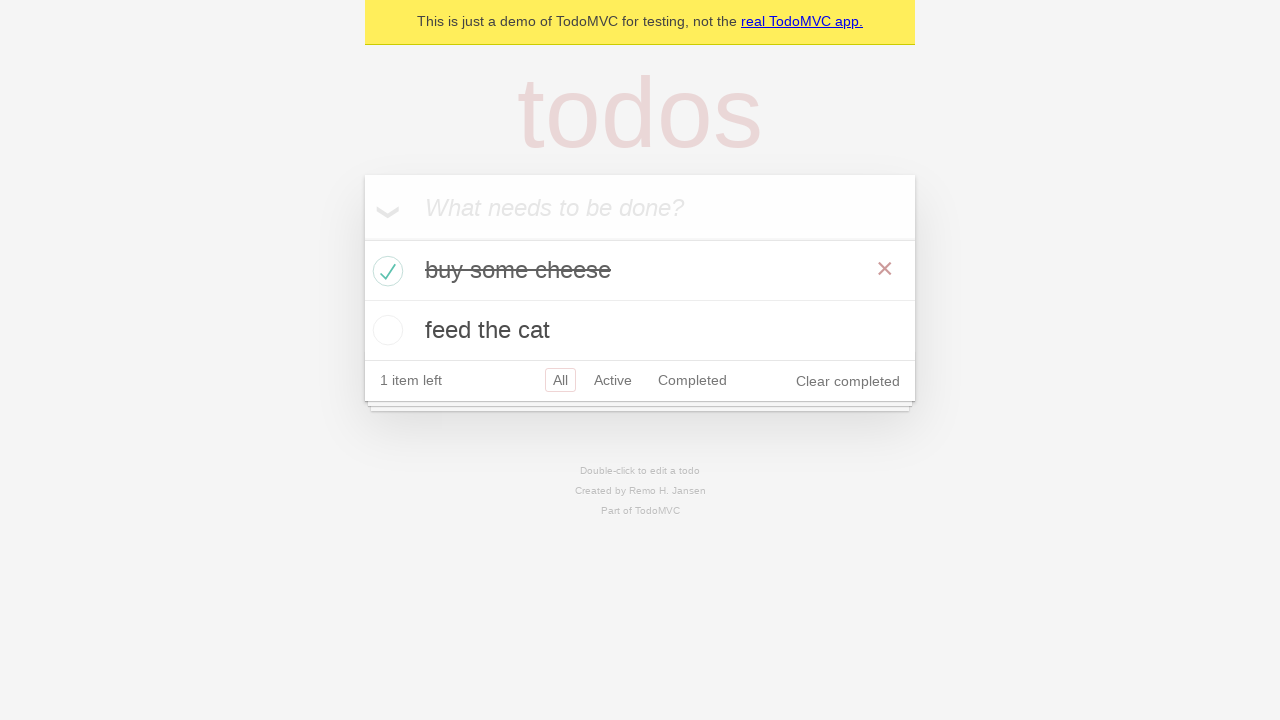

Reloaded the page to test data persistence
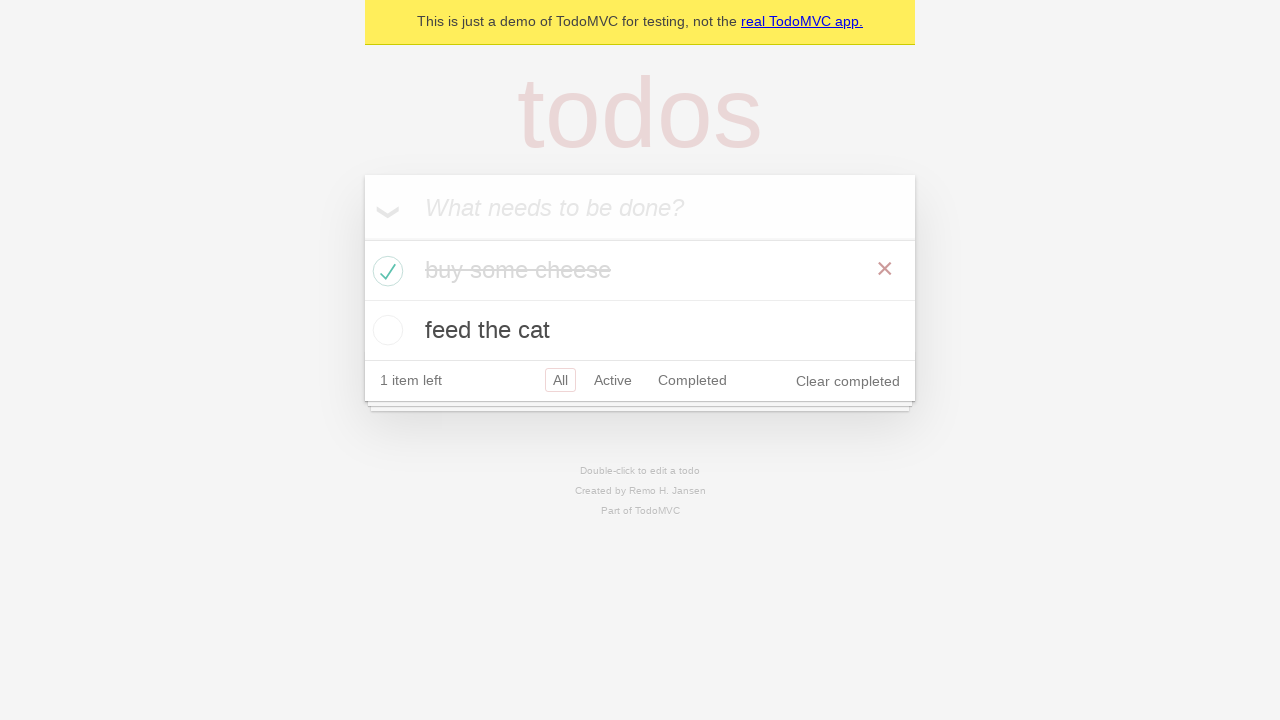

Verified todo items persisted after page reload
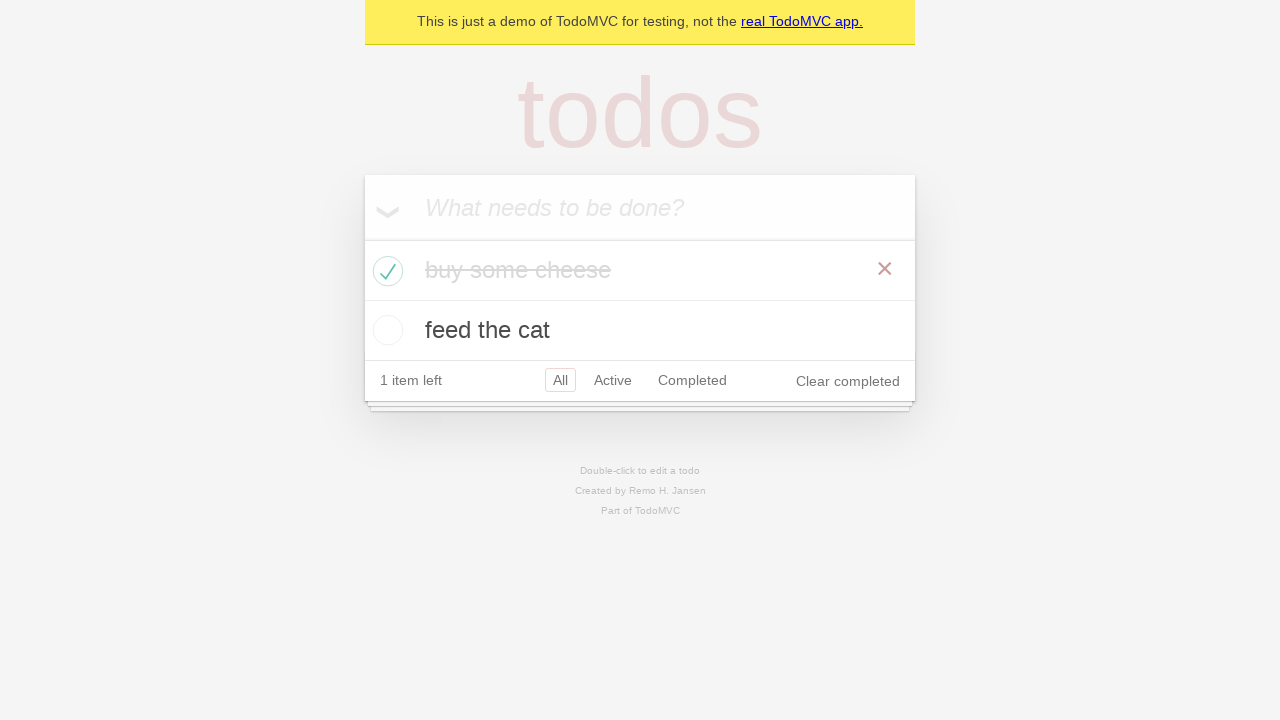

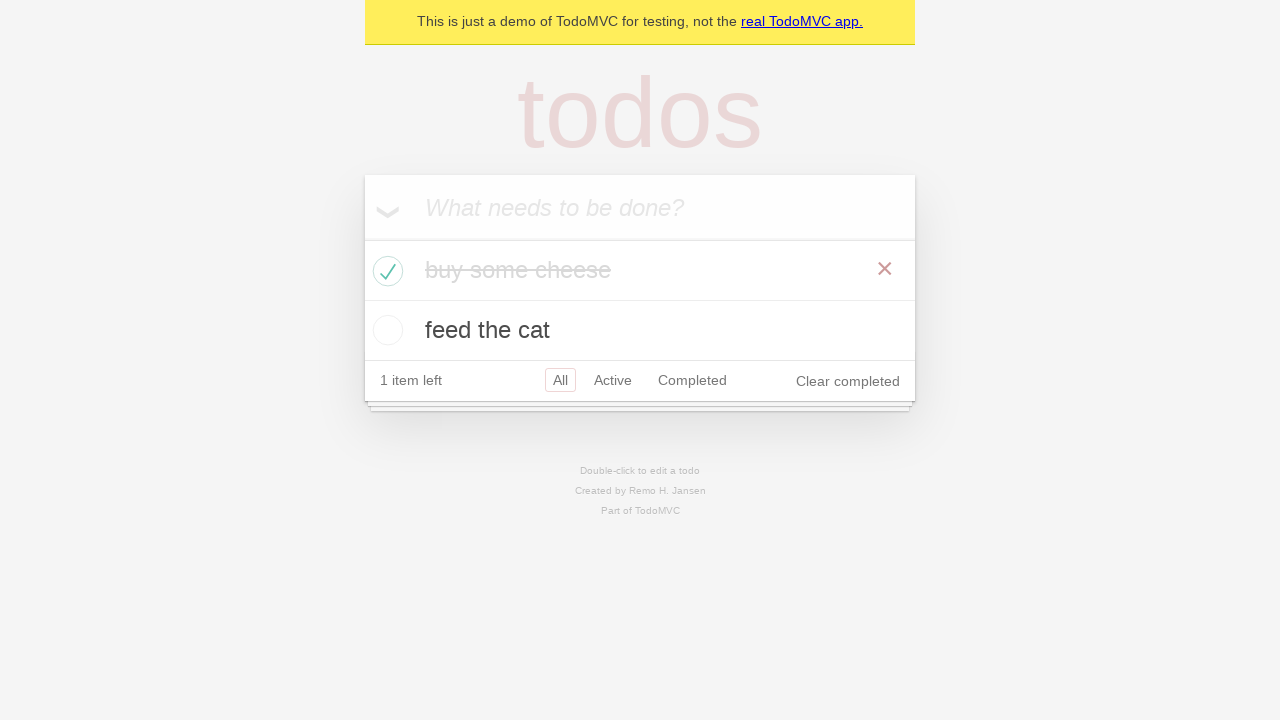